Tests custom jQuery UI dropdown by clicking to open and selecting different numeric values

Starting URL: http://jqueryui.com/resources/demos/selectmenu/default.html

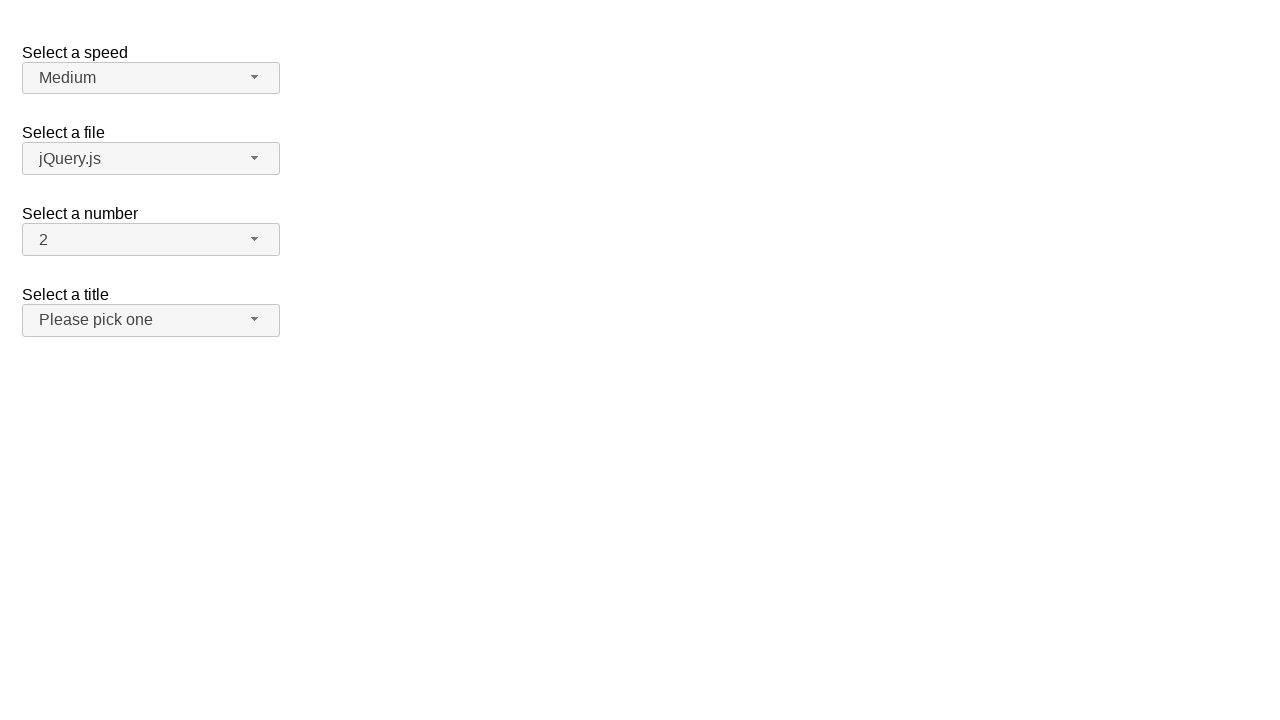

Clicked number dropdown button to open menu at (151, 240) on span#number-button
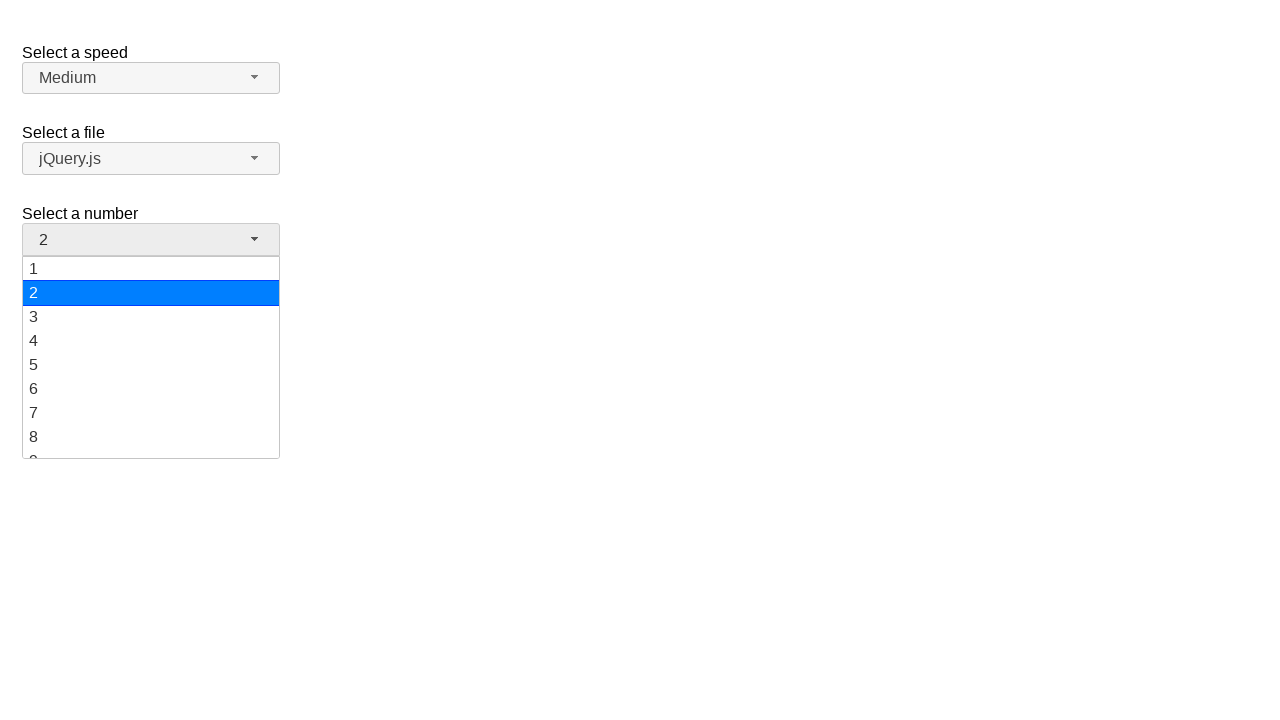

Dropdown menu items loaded
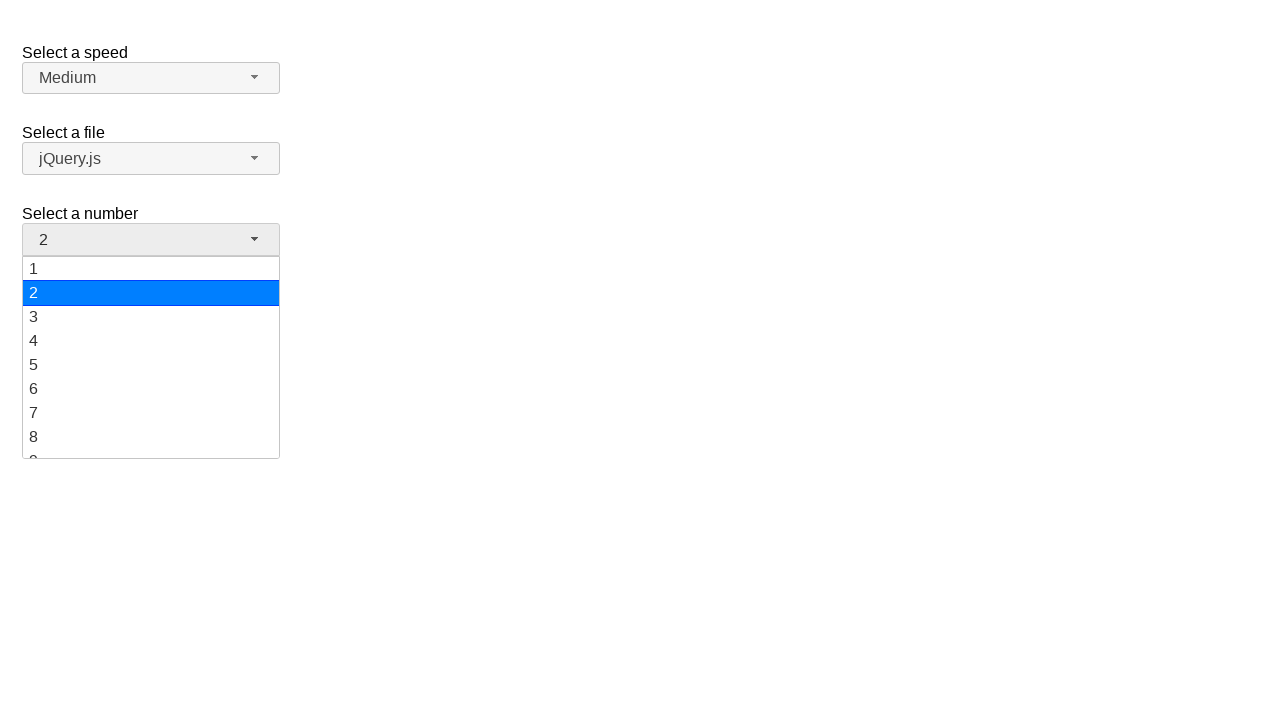

Selected value '19' from dropdown menu at (151, 445) on ul#number-menu li.ui-menu-item div:text('19')
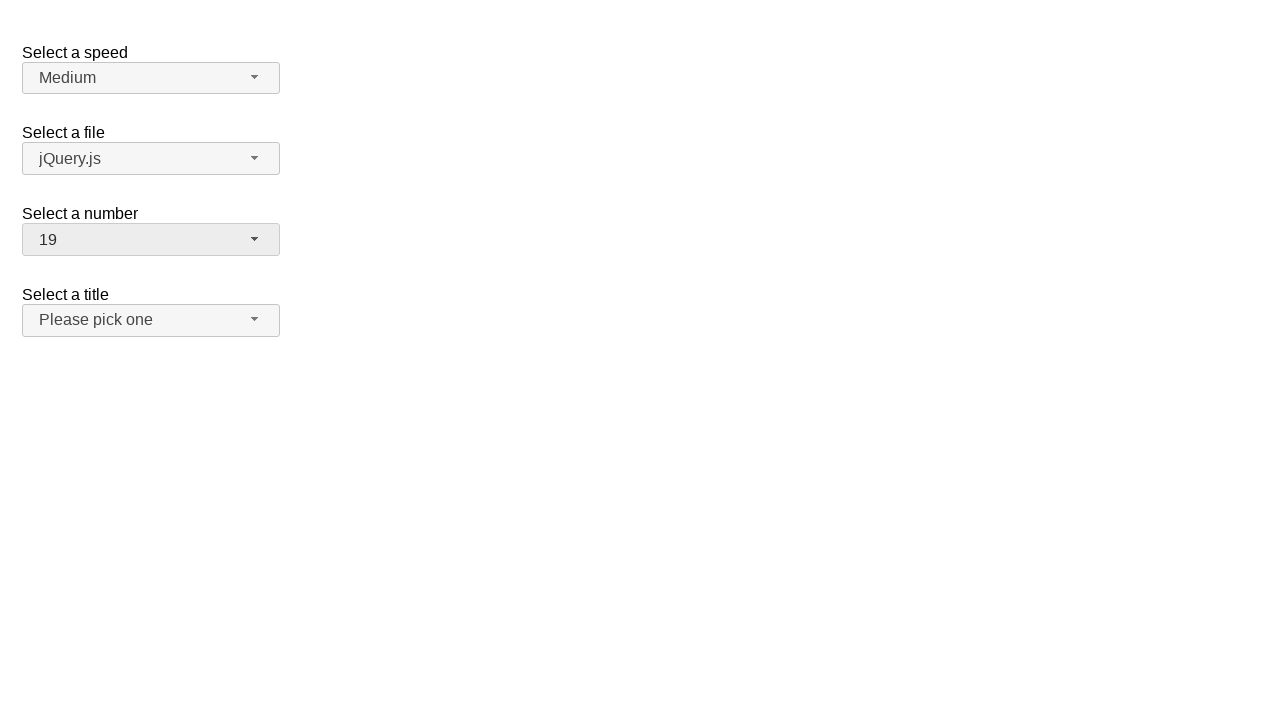

Verified that dropdown displays selected value '19'
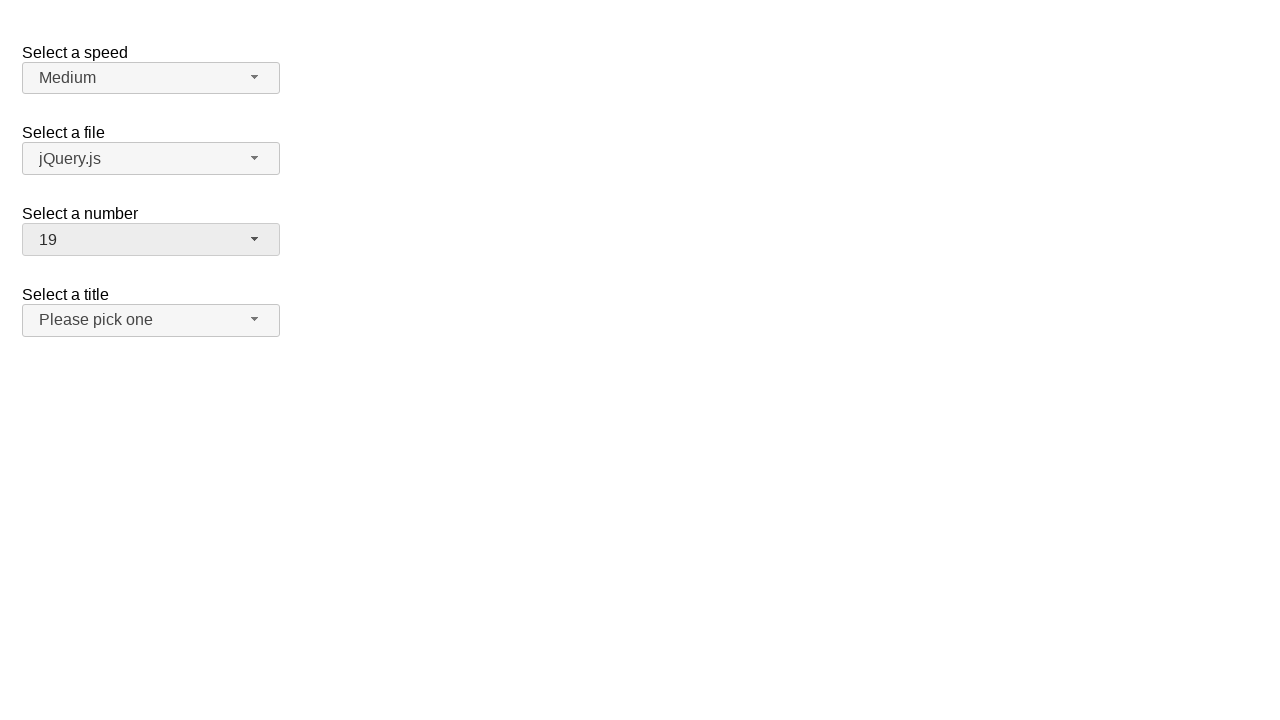

Clicked number dropdown button to open menu at (151, 240) on span#number-button
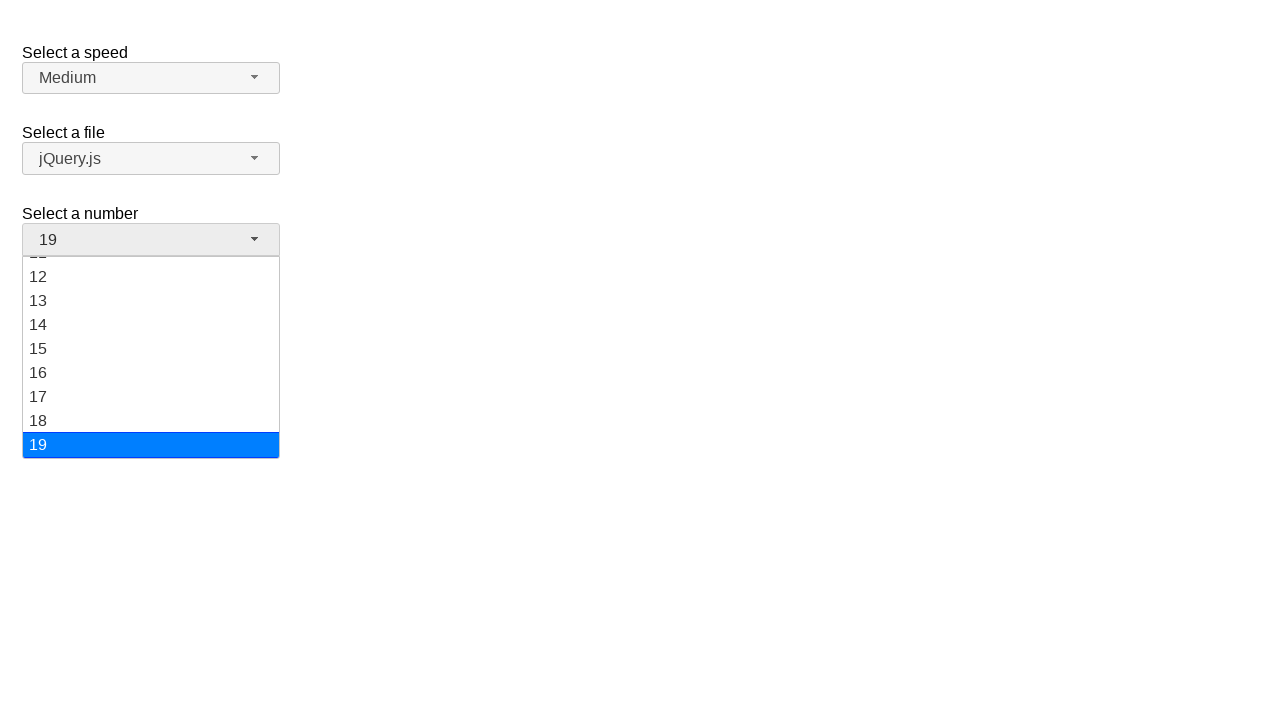

Dropdown menu items loaded
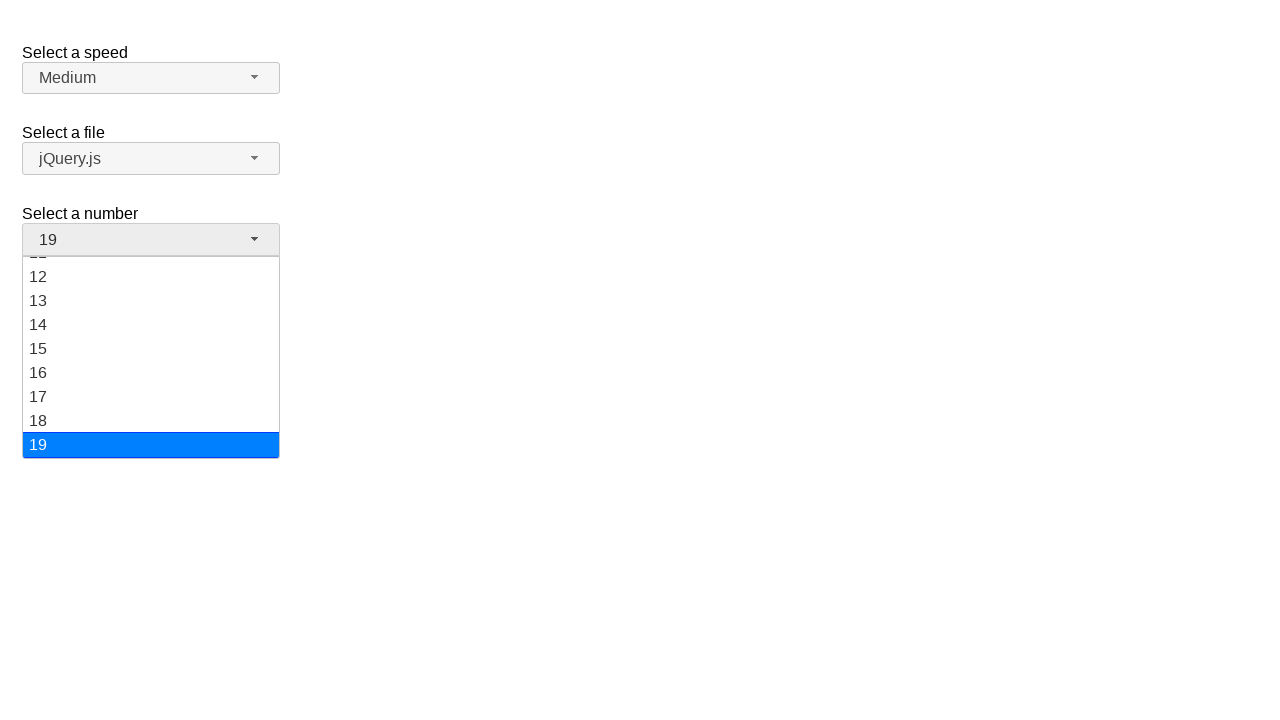

Selected value '1' from dropdown menu at (151, 269) on ul#number-menu li.ui-menu-item div:text-is('1')
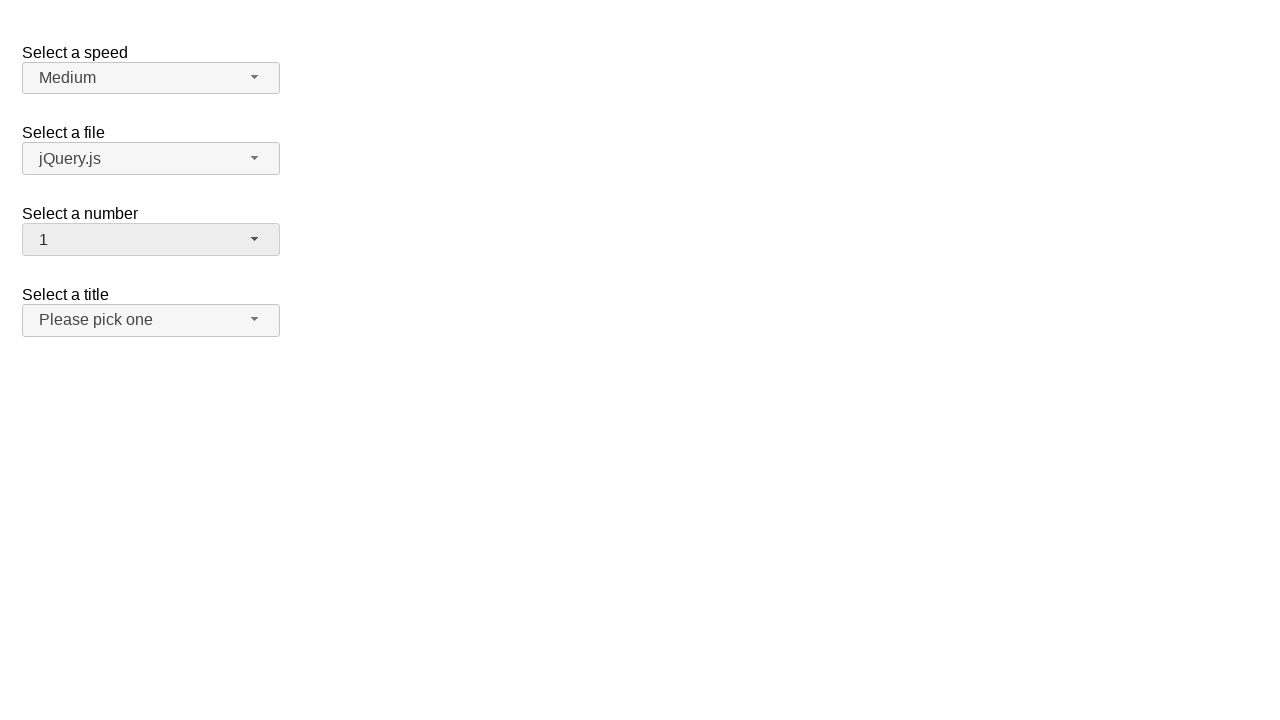

Verified that dropdown displays selected value '1'
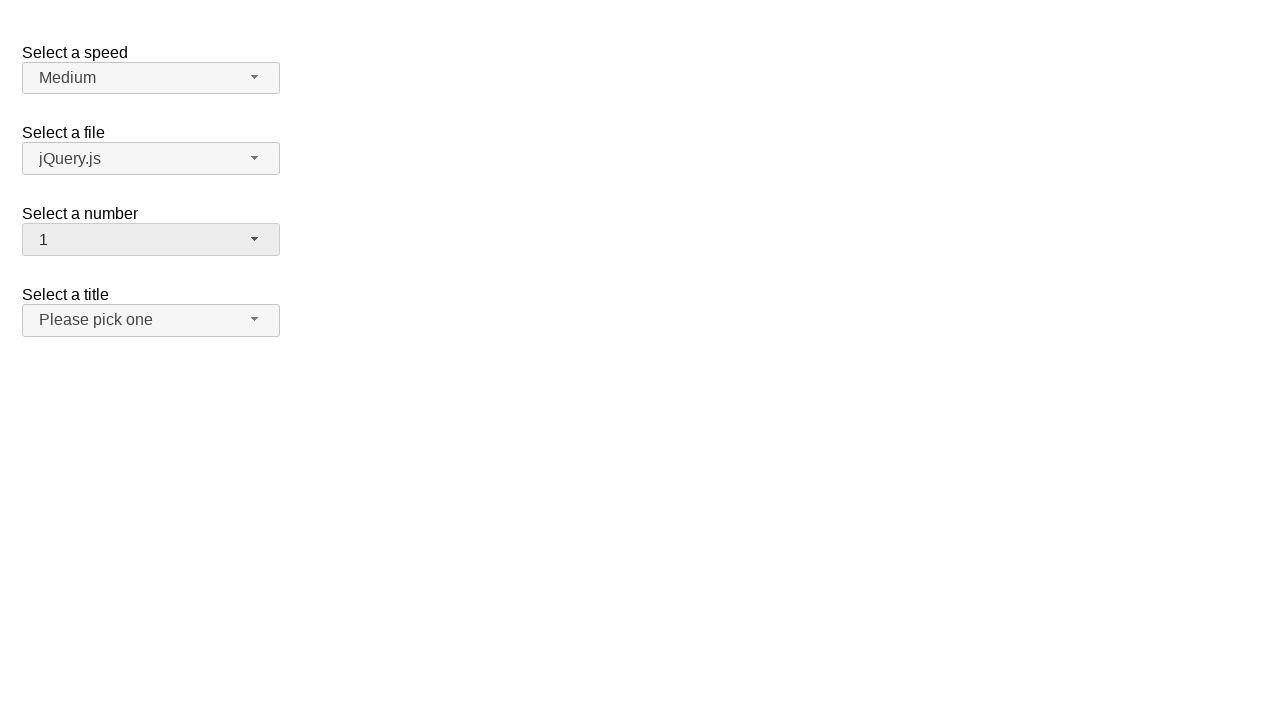

Clicked number dropdown button to open menu at (151, 240) on span#number-button
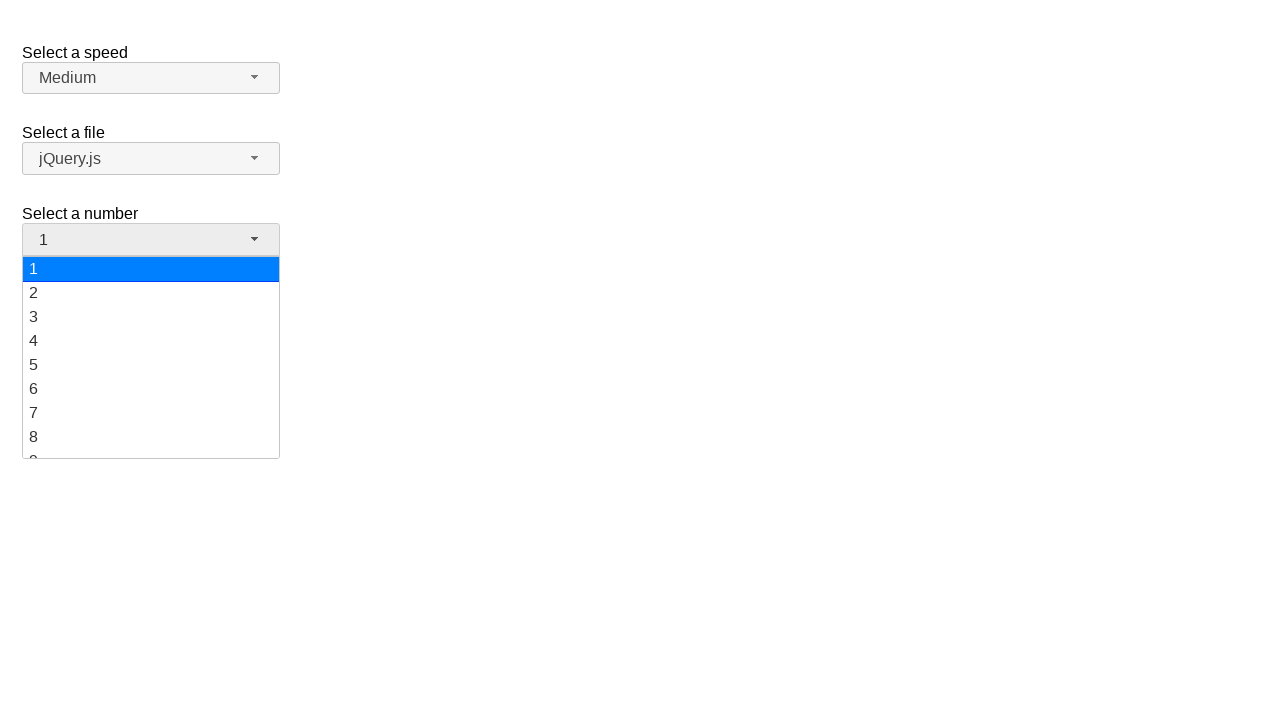

Dropdown menu items loaded
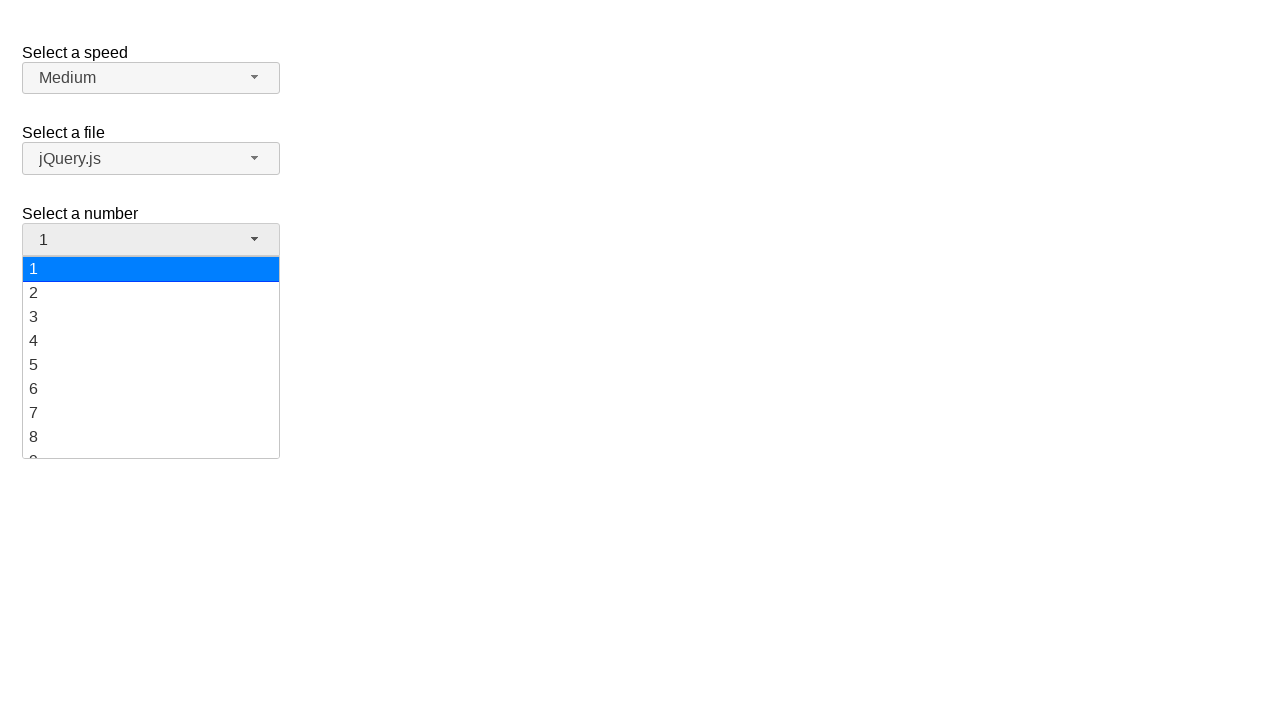

Selected value '12' from dropdown menu at (151, 357) on ul#number-menu li.ui-menu-item div:text('12')
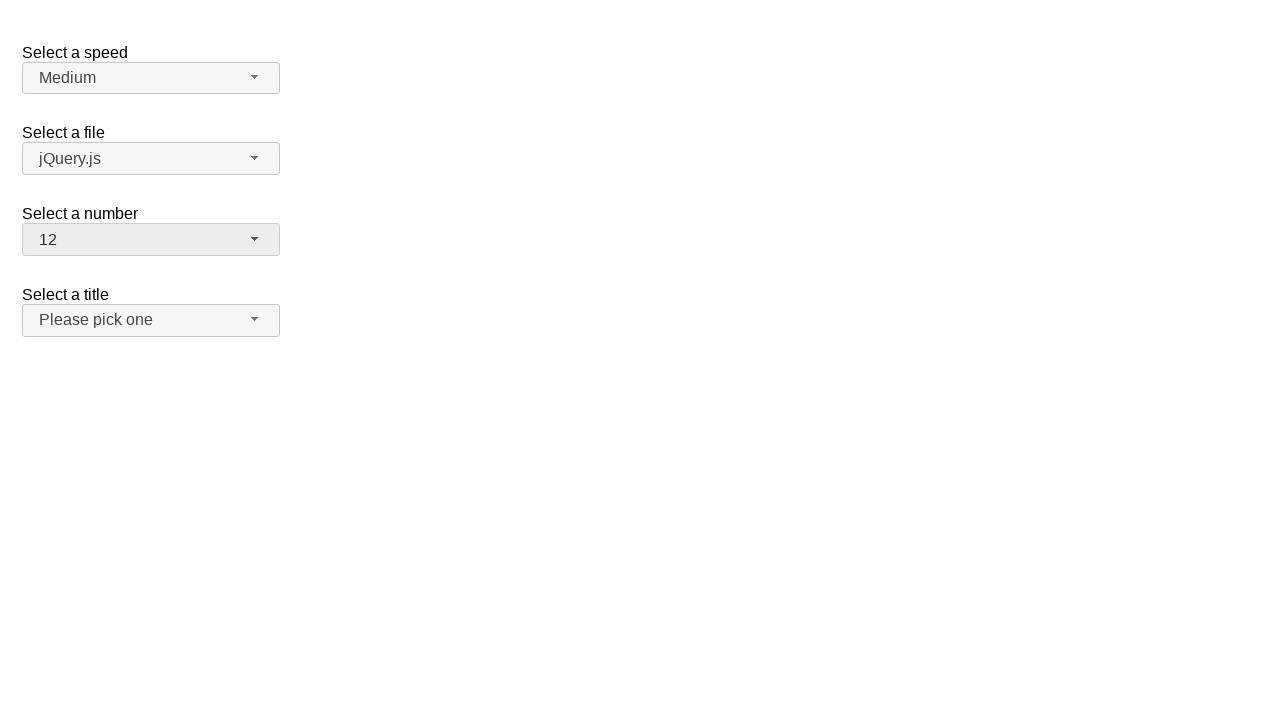

Verified that dropdown displays selected value '12'
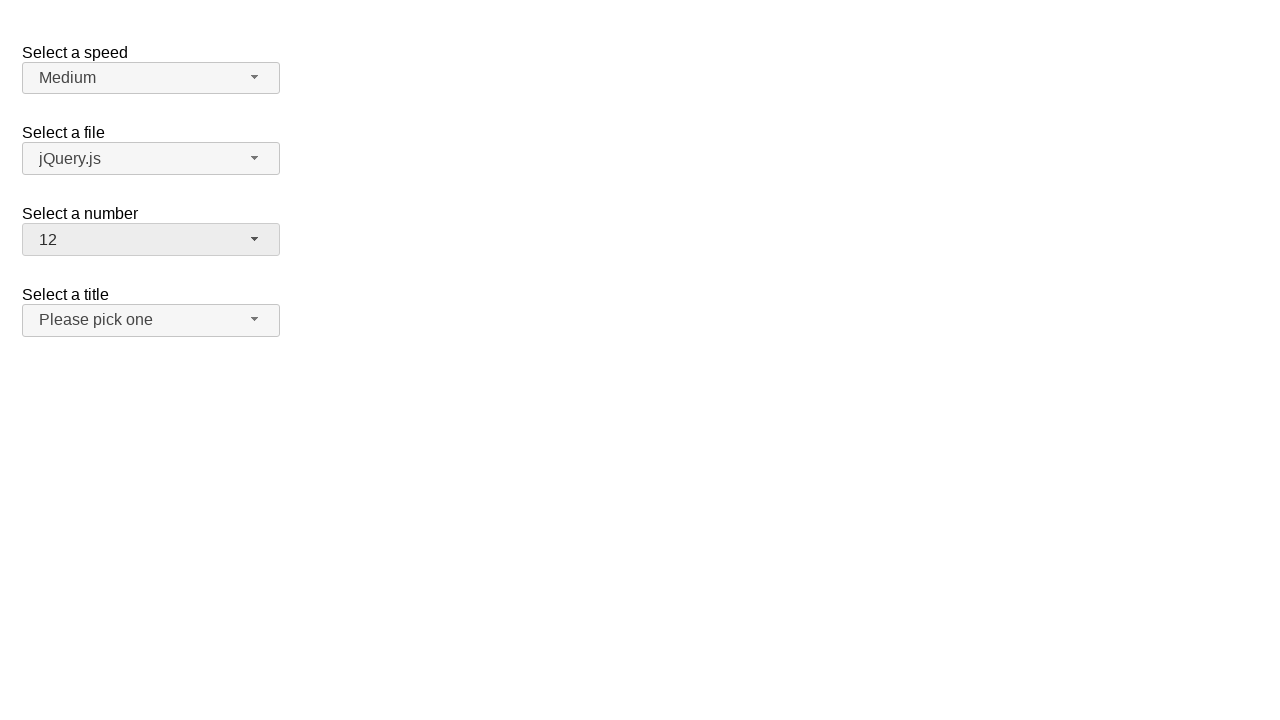

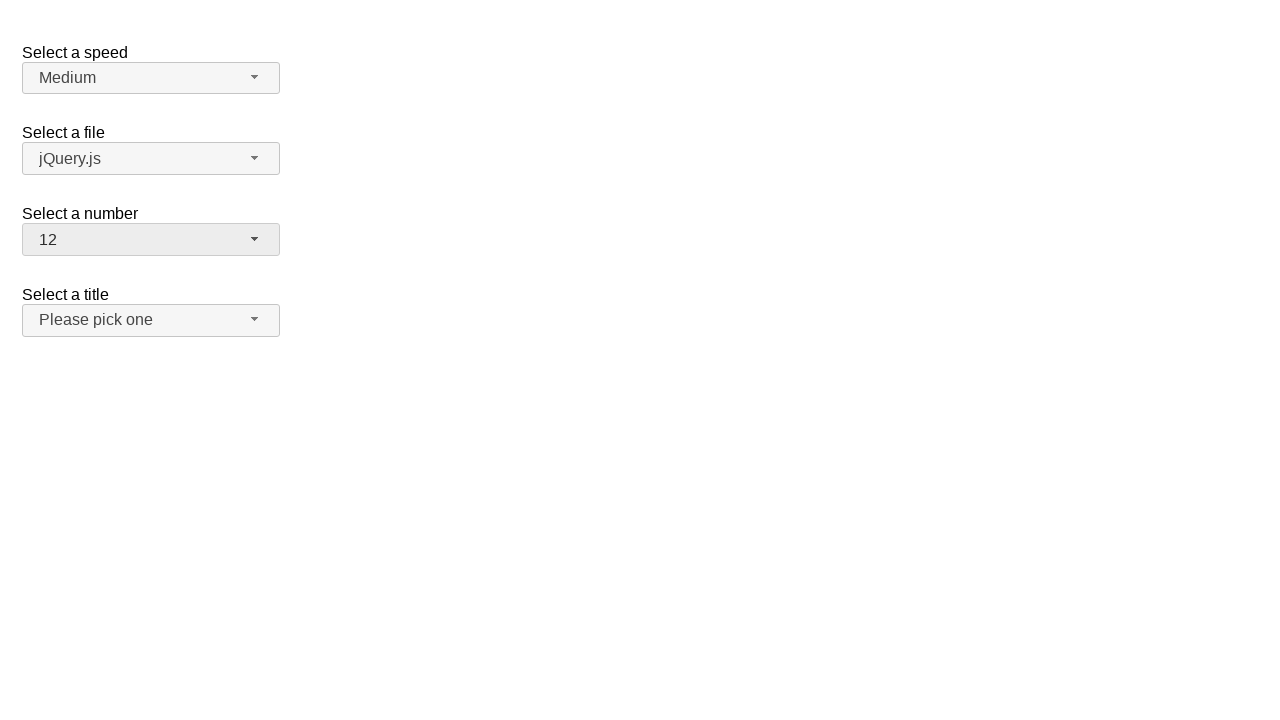